Tests adding all products to the shopping cart

Starting URL: https://saucedemo.com/

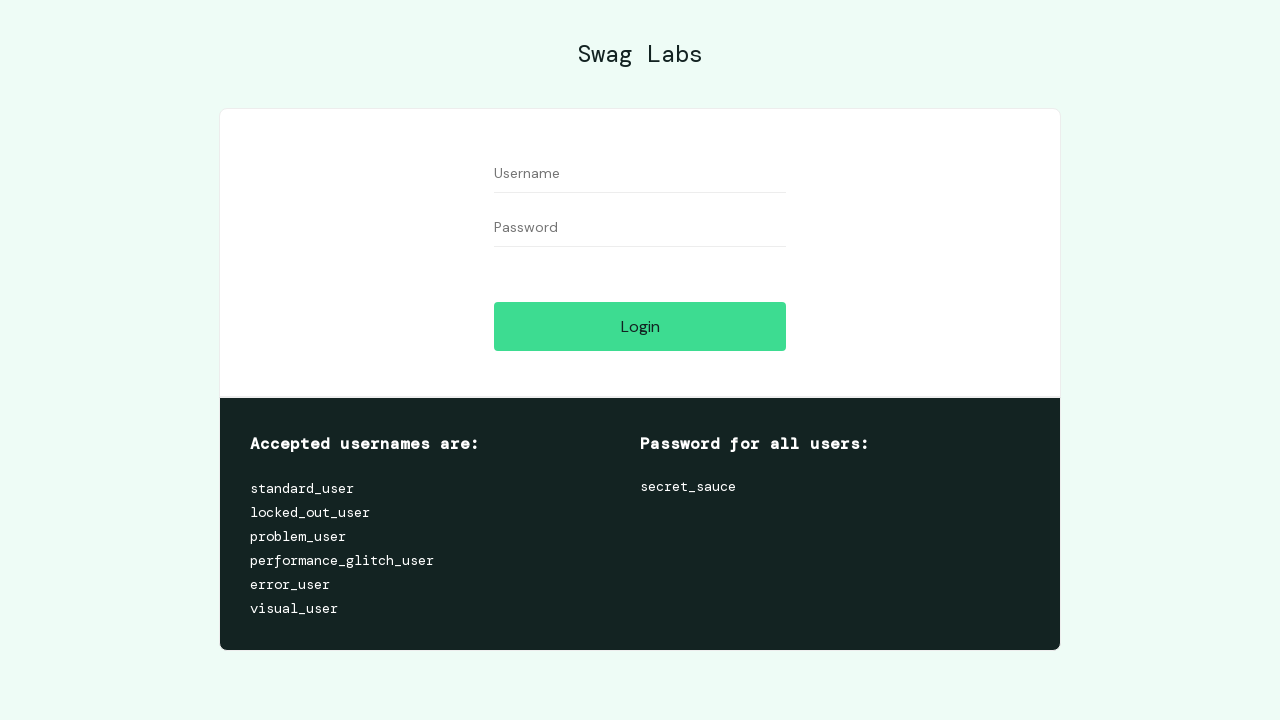

Filled username field with 'standard_user' on #user-name
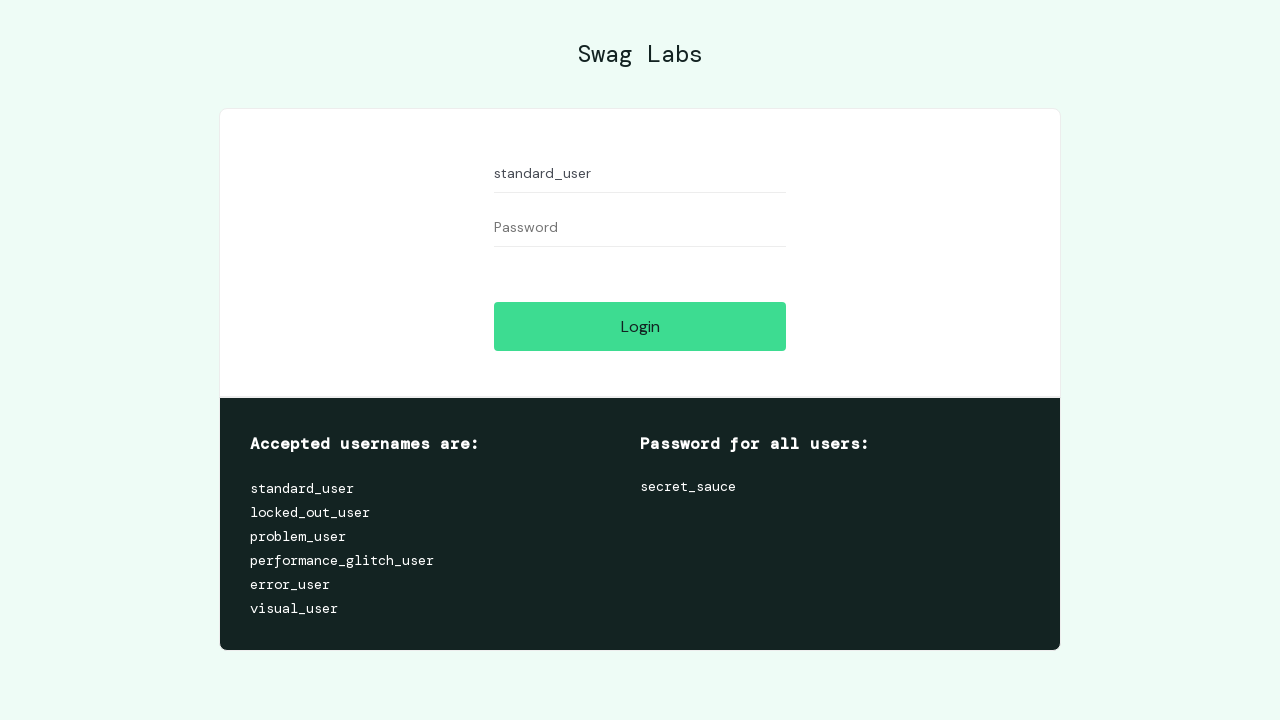

Filled password field with 'secret_sauce' on #password
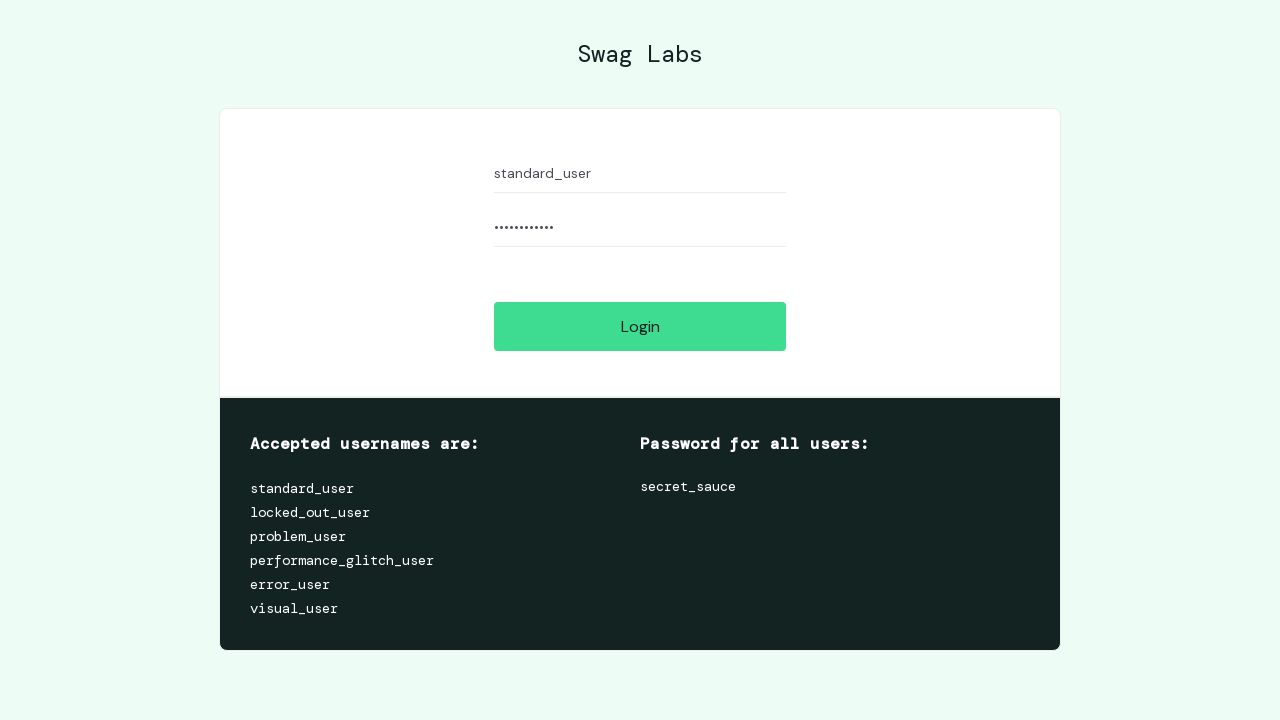

Clicked login button at (640, 326) on #login-button
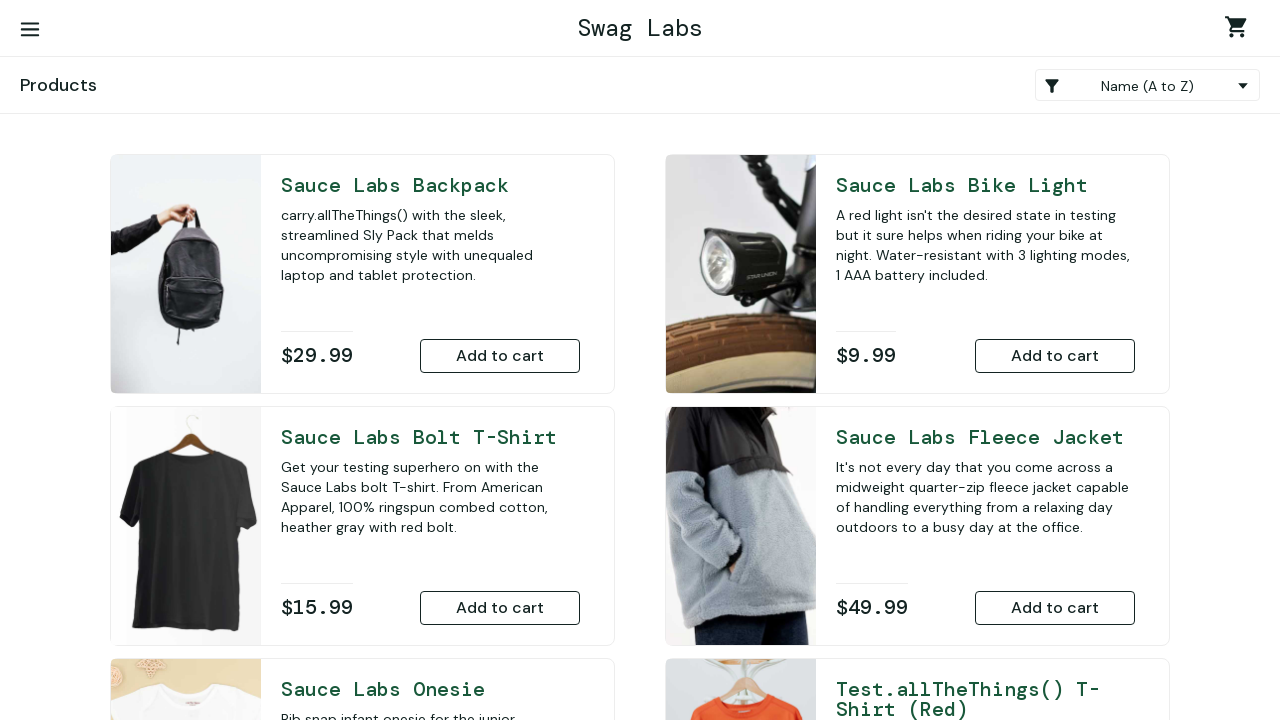

Inventory buttons loaded
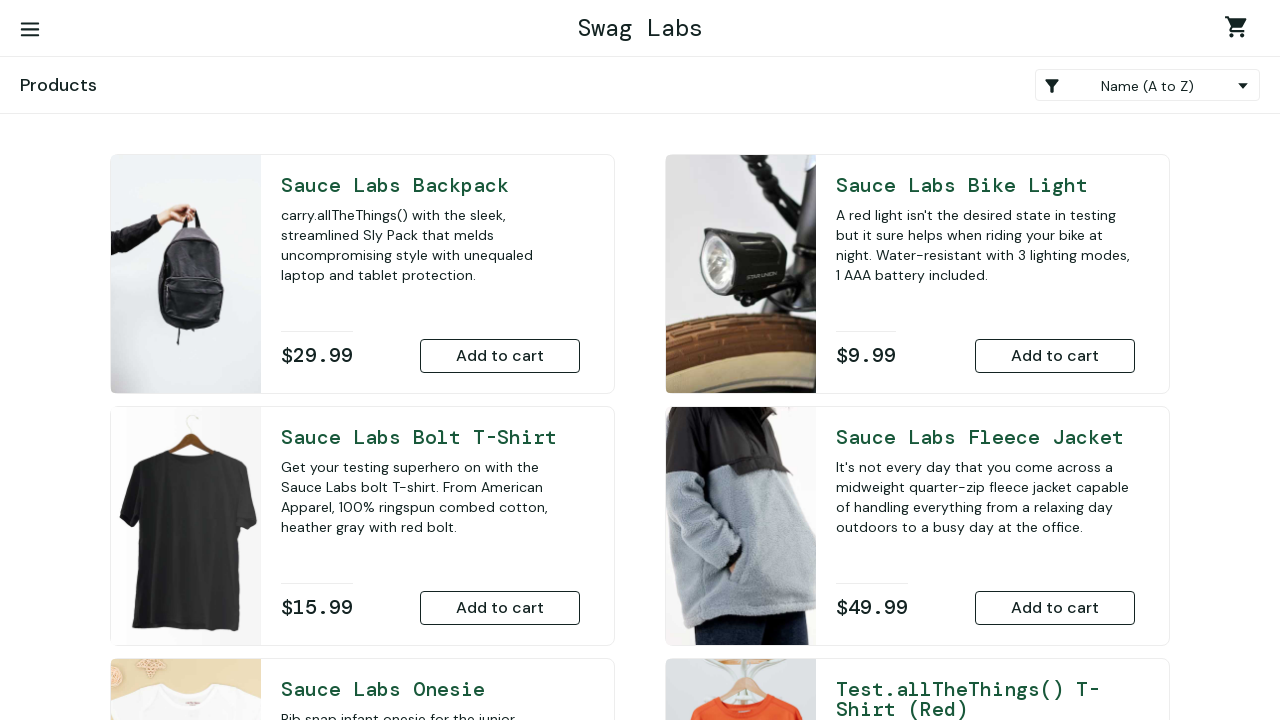

Clicked add to cart button for product 1 at (500, 356) on .btn_inventory >> nth=0
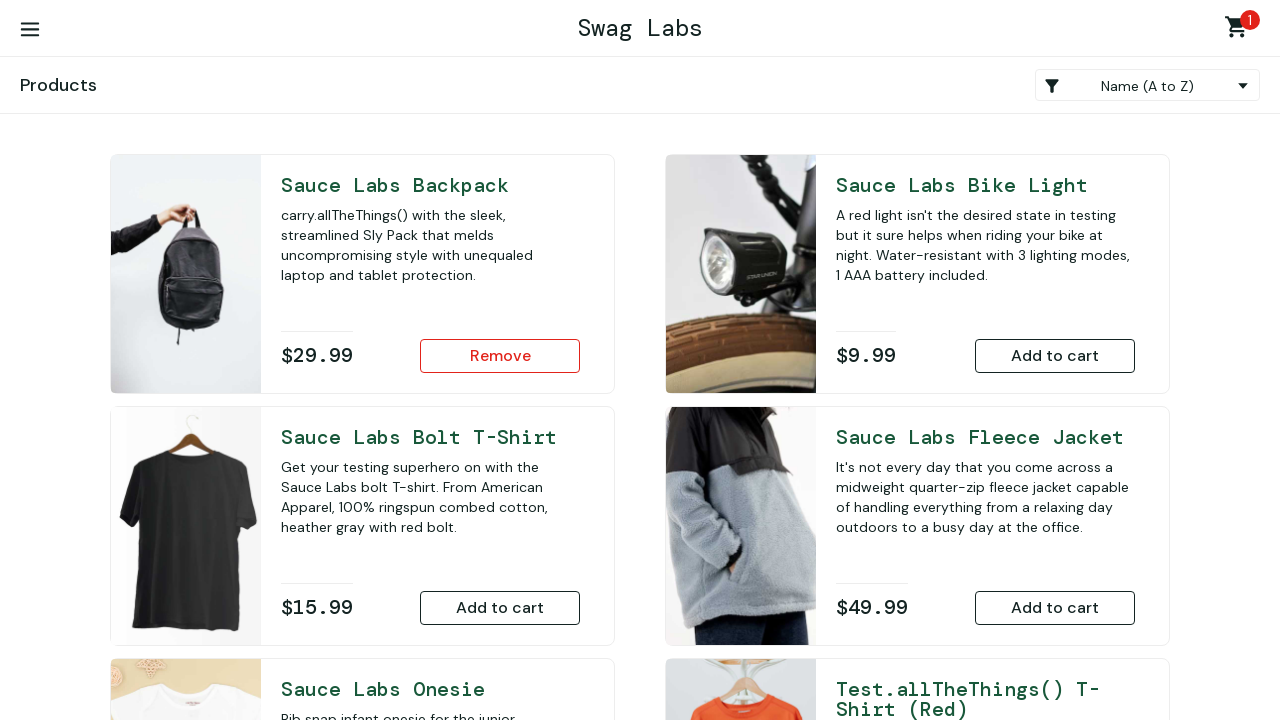

Clicked add to cart button for product 2 at (1055, 356) on .btn_inventory >> nth=1
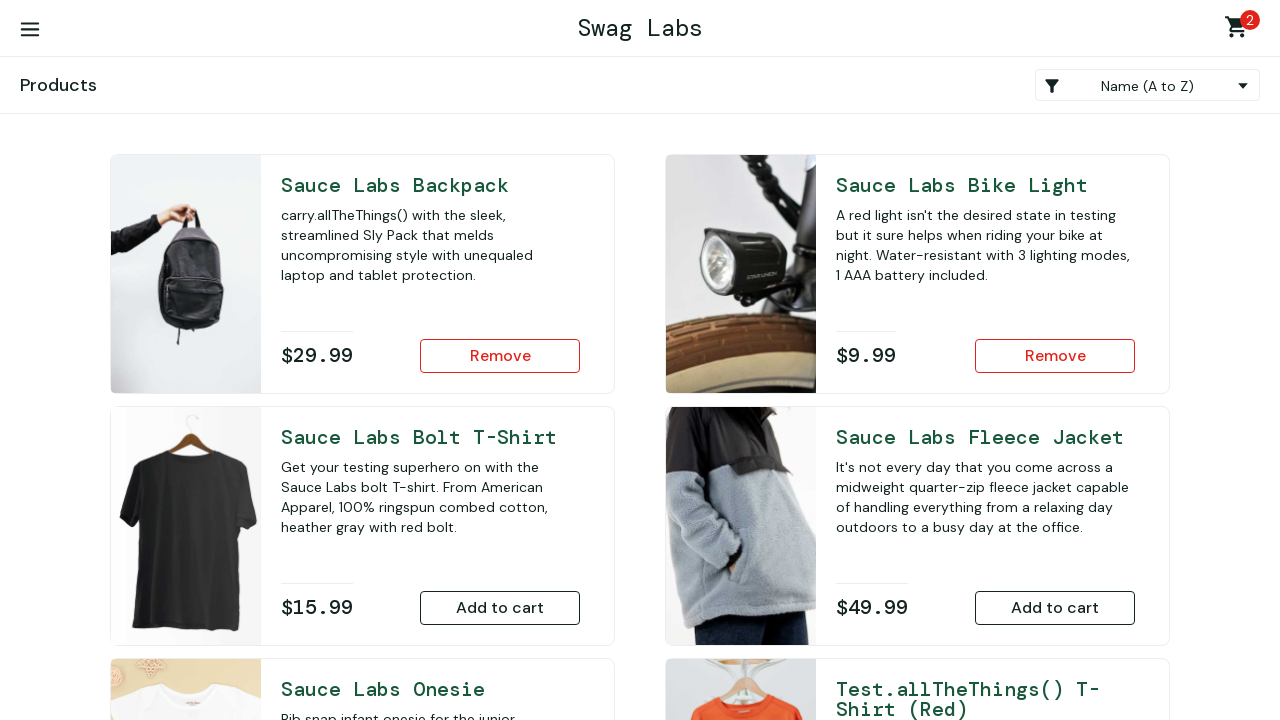

Clicked add to cart button for product 3 at (500, 608) on .btn_inventory >> nth=2
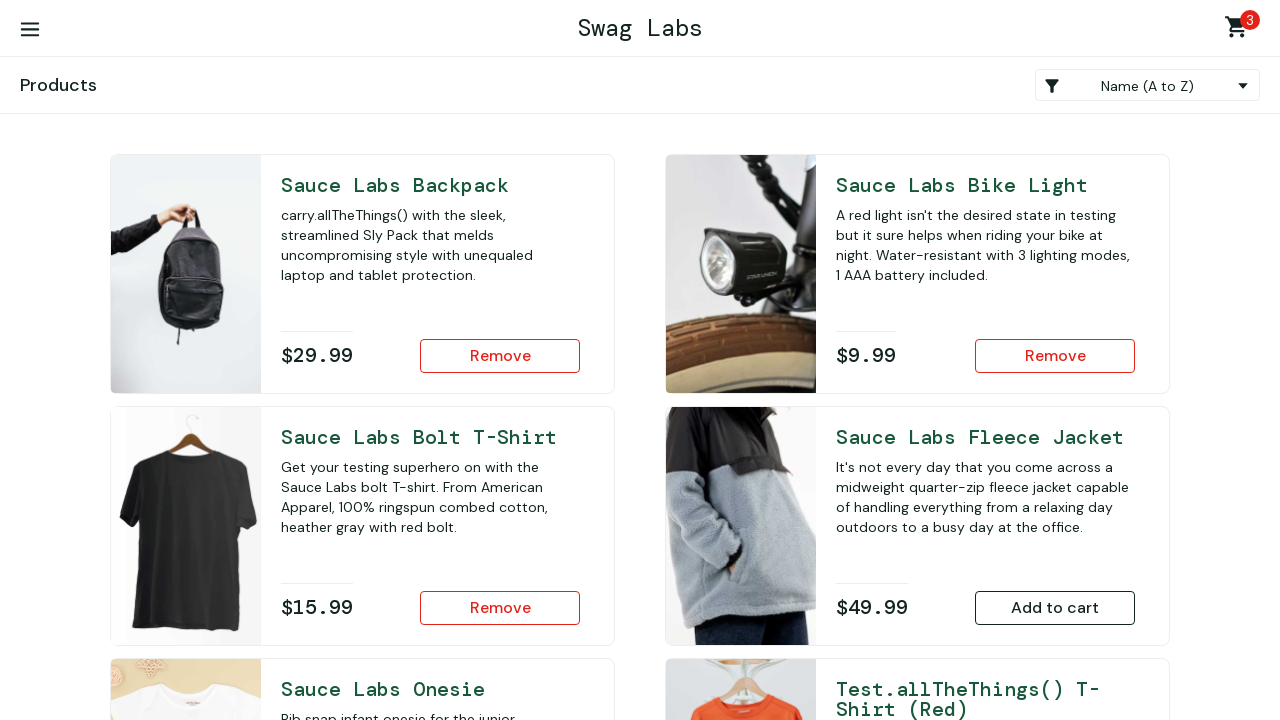

Clicked add to cart button for product 4 at (1055, 608) on .btn_inventory >> nth=3
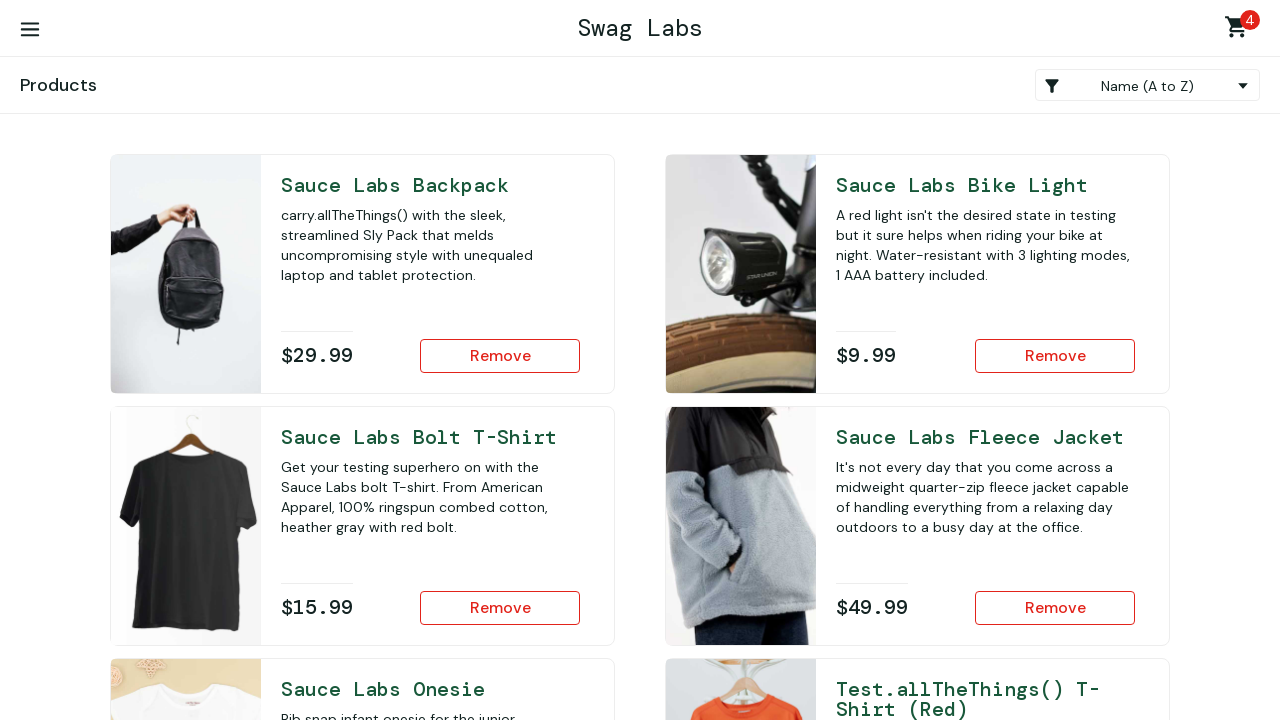

Clicked add to cart button for product 5 at (500, 470) on .btn_inventory >> nth=4
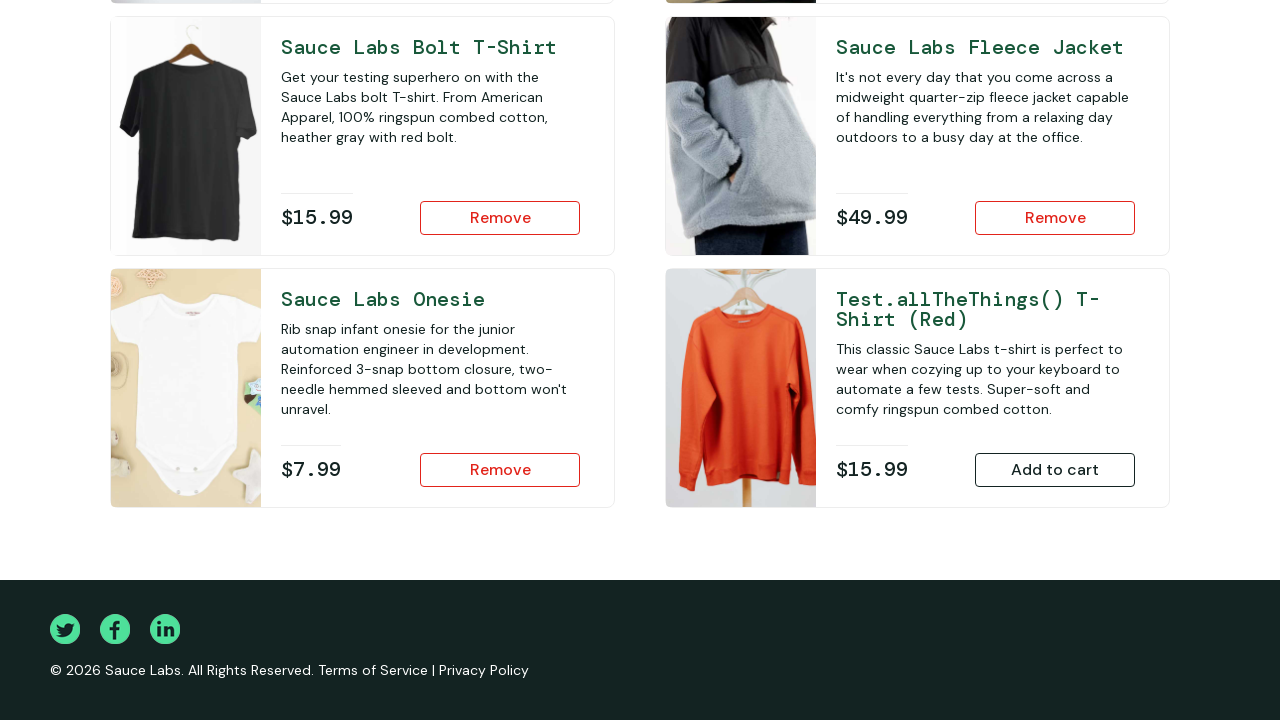

Clicked add to cart button for product 6 at (1055, 470) on .btn_inventory >> nth=5
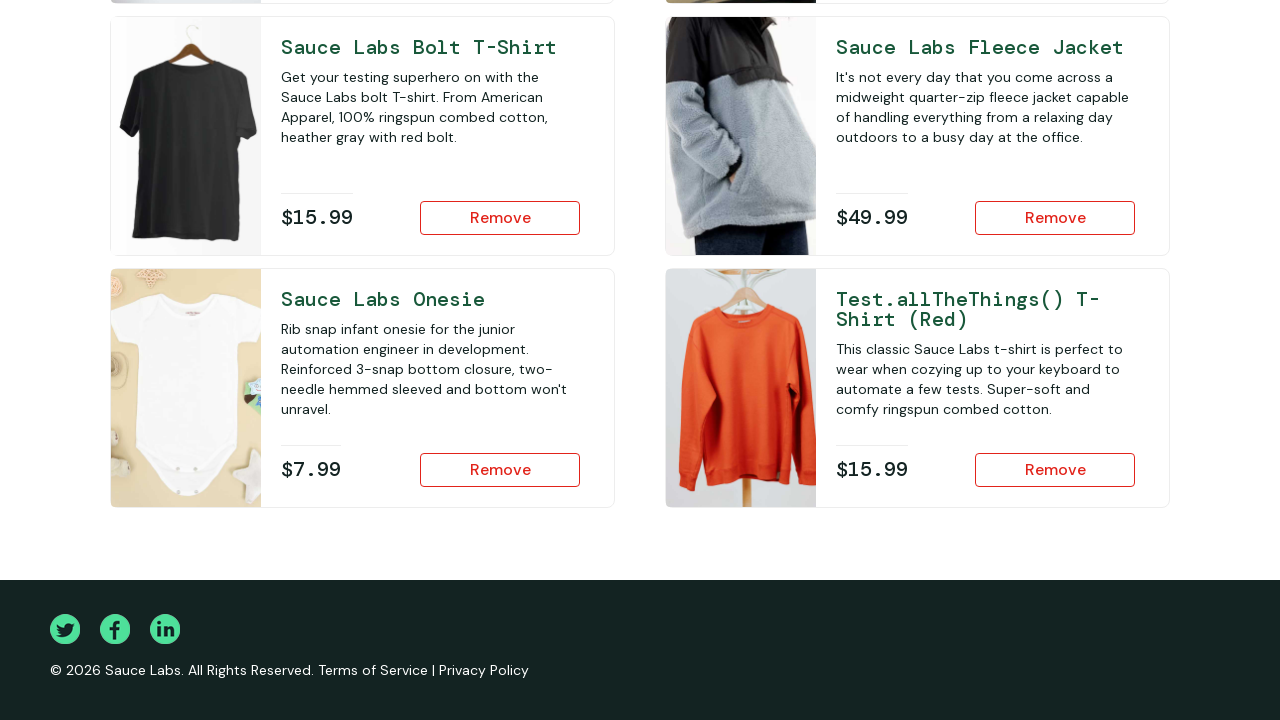

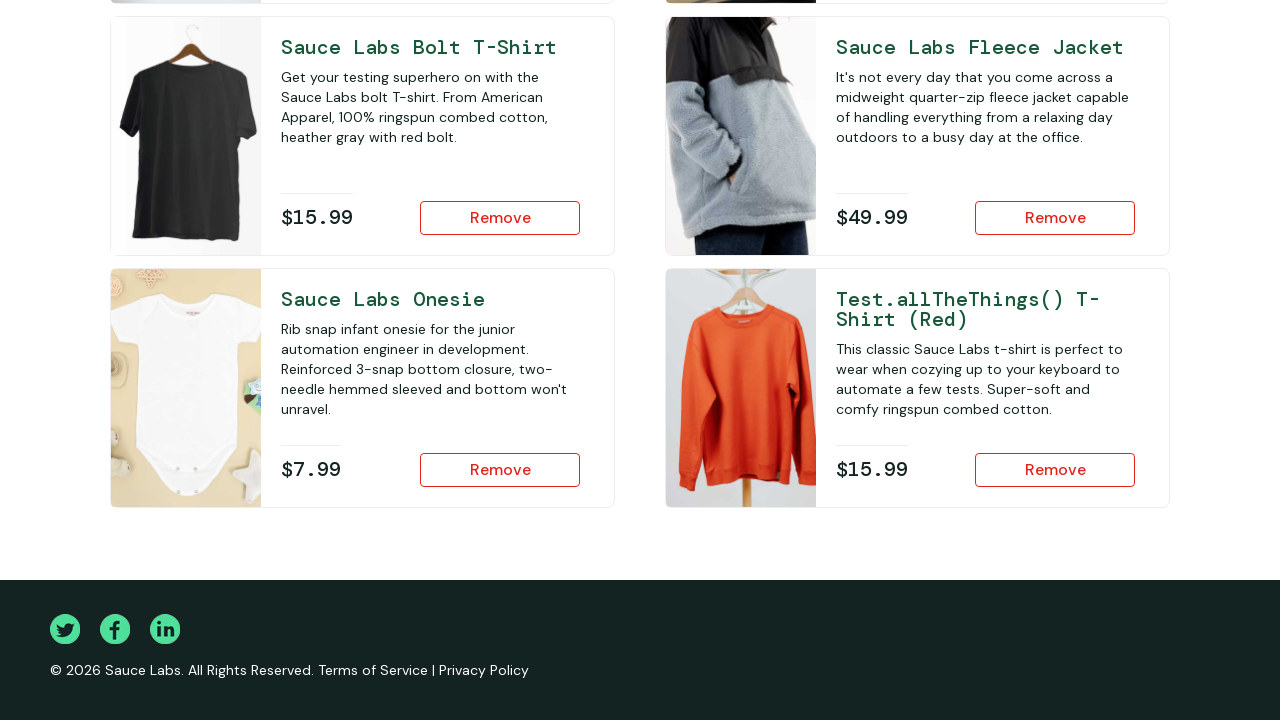